Tests browser confirm alert functionality by clicking a button that triggers a confirm dialog and then accepting the alert

Starting URL: https://demoqa.com/alerts

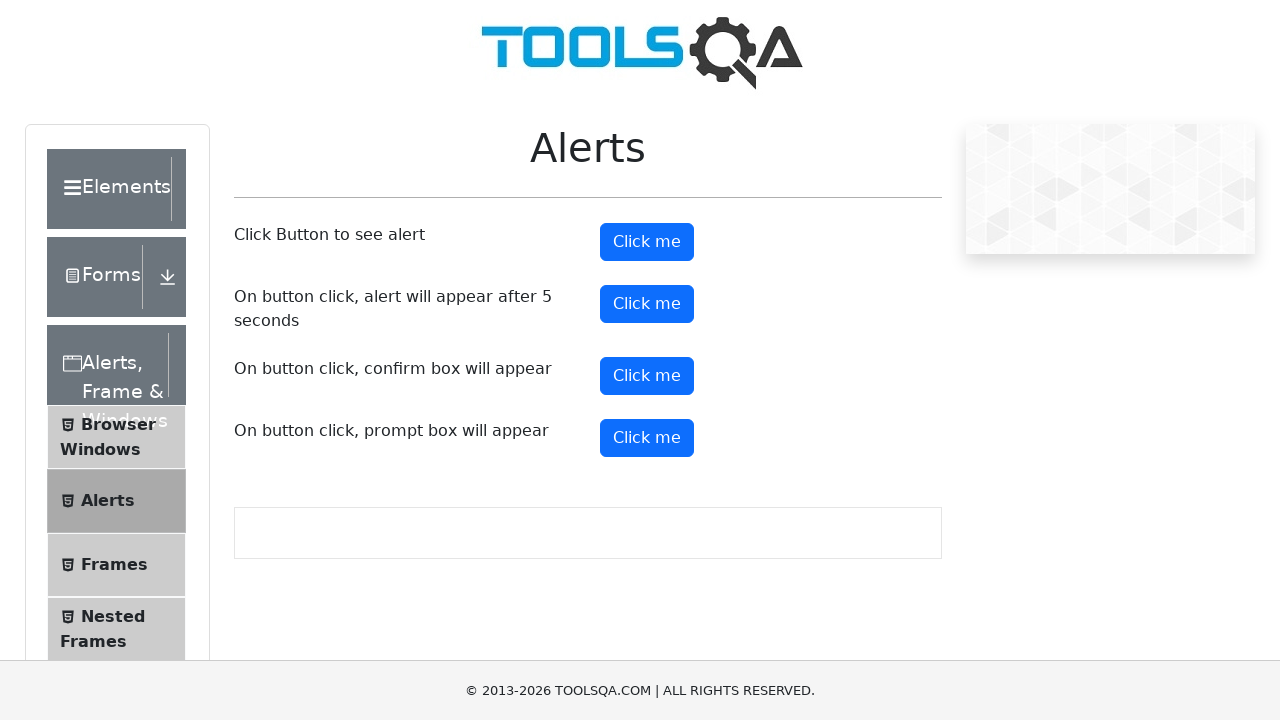

Set up dialog handler to accept confirm alert
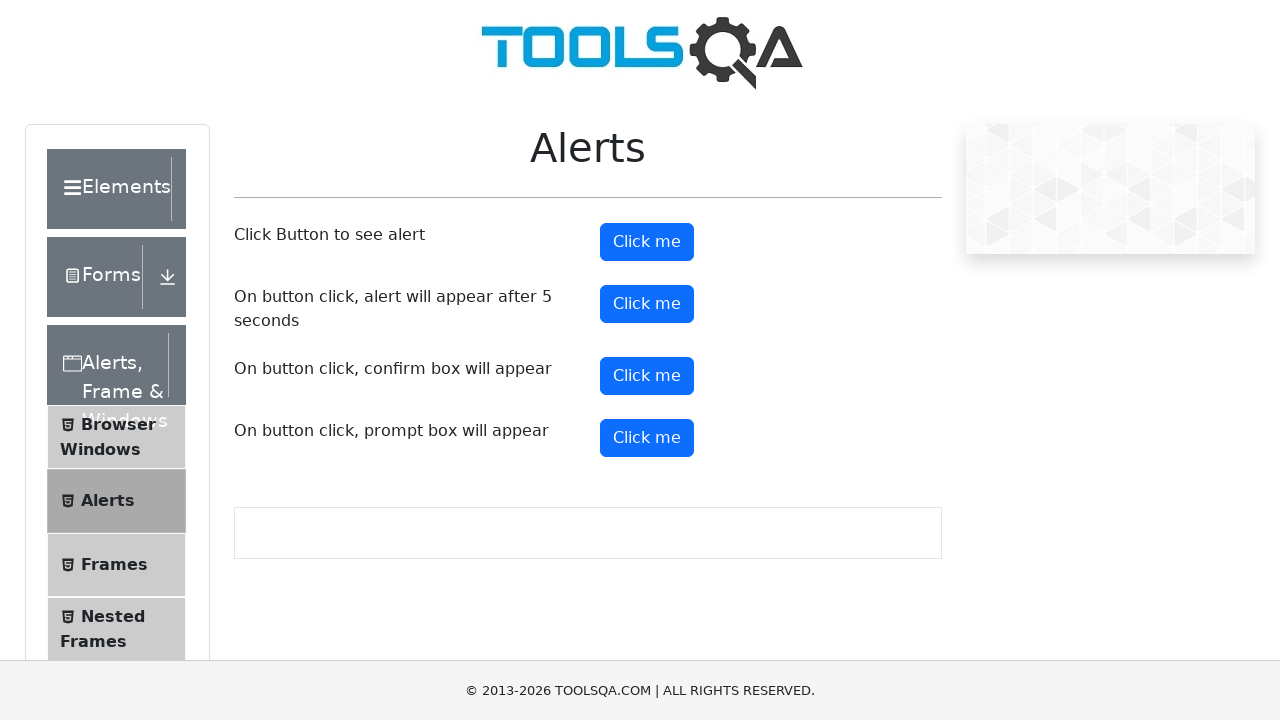

Clicked confirm button to trigger alert dialog at (647, 376) on button#confirmButton
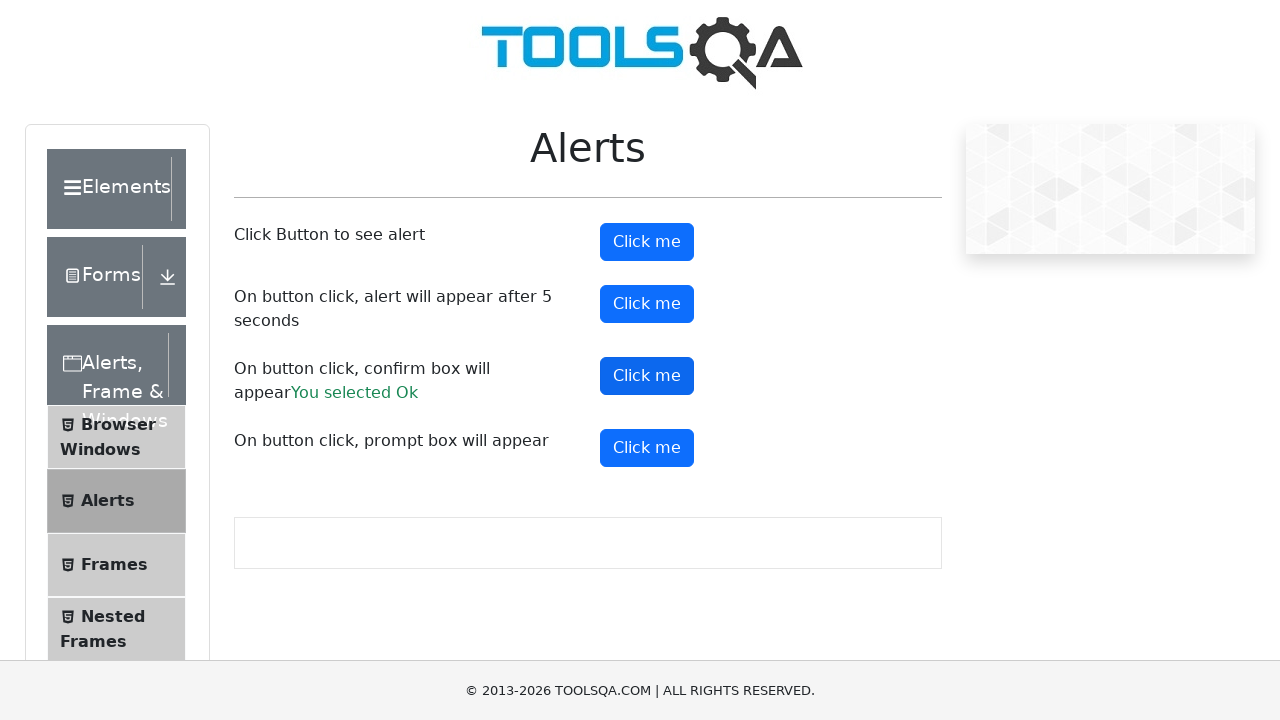

Waited for dialog interaction to complete
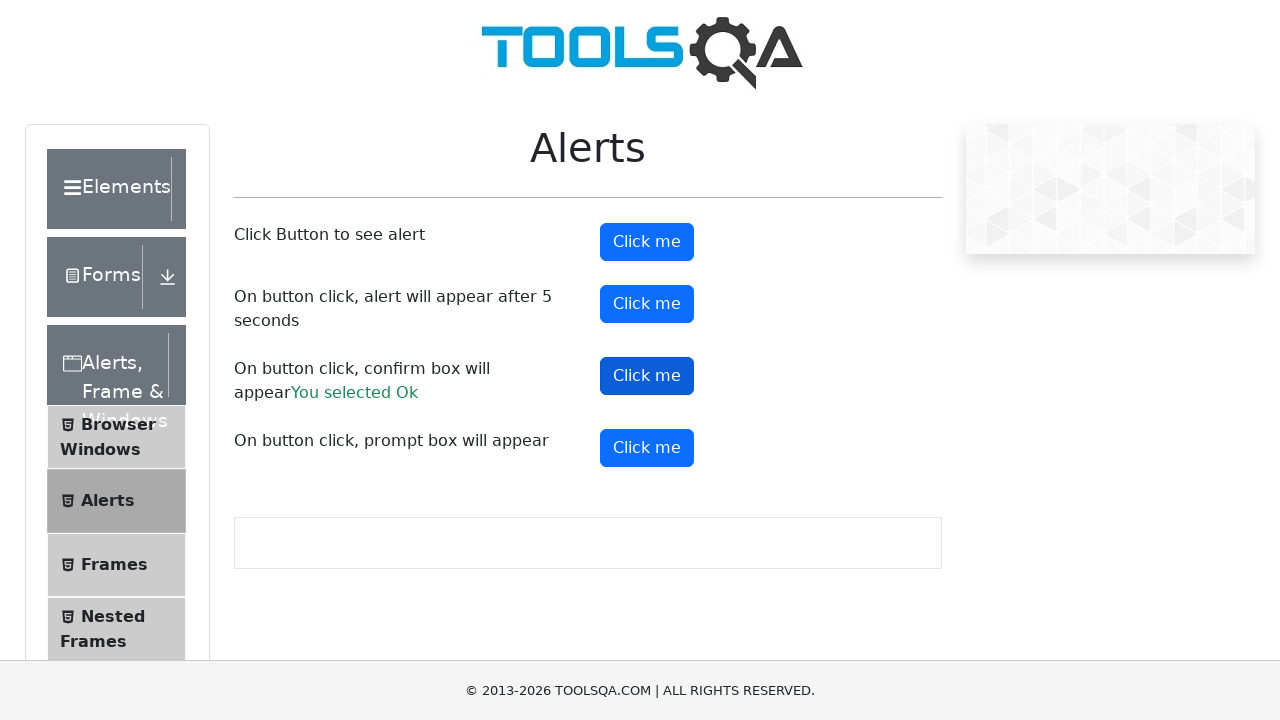

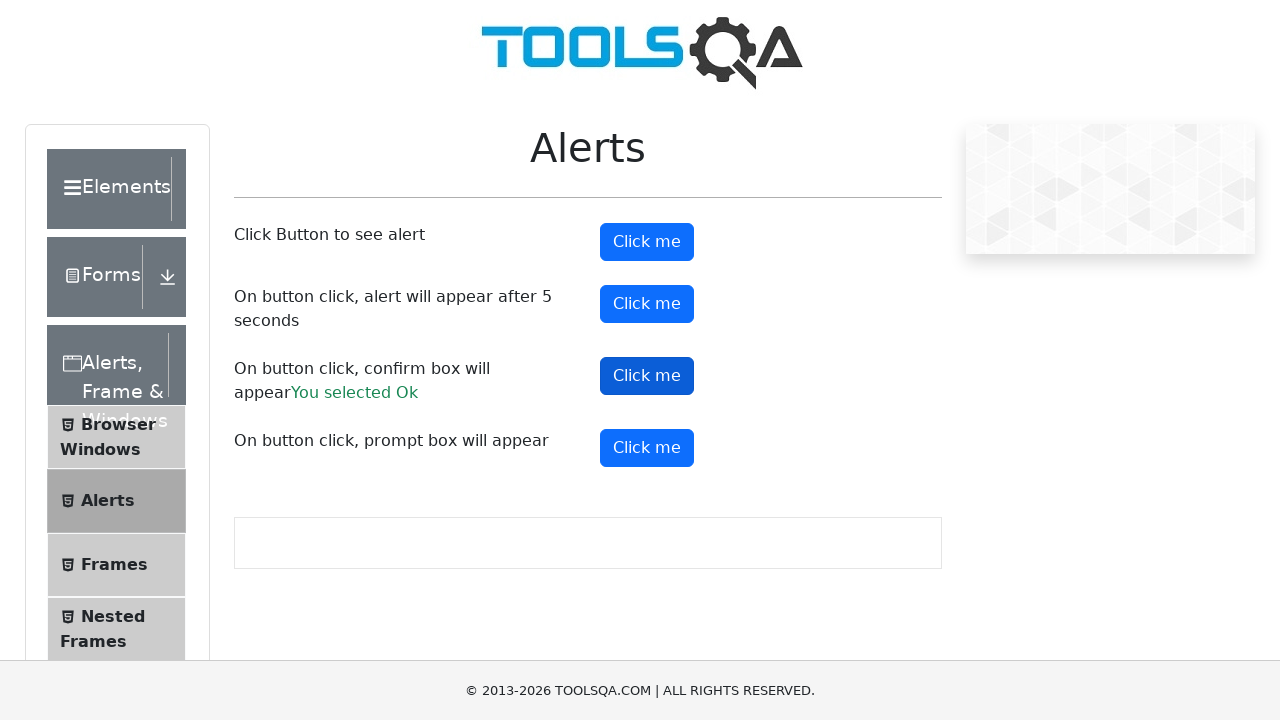